Tests file download functionality by navigating to the download page and clicking on a file link to initiate download of some-file.txt

Starting URL: https://the-internet.herokuapp.com/download

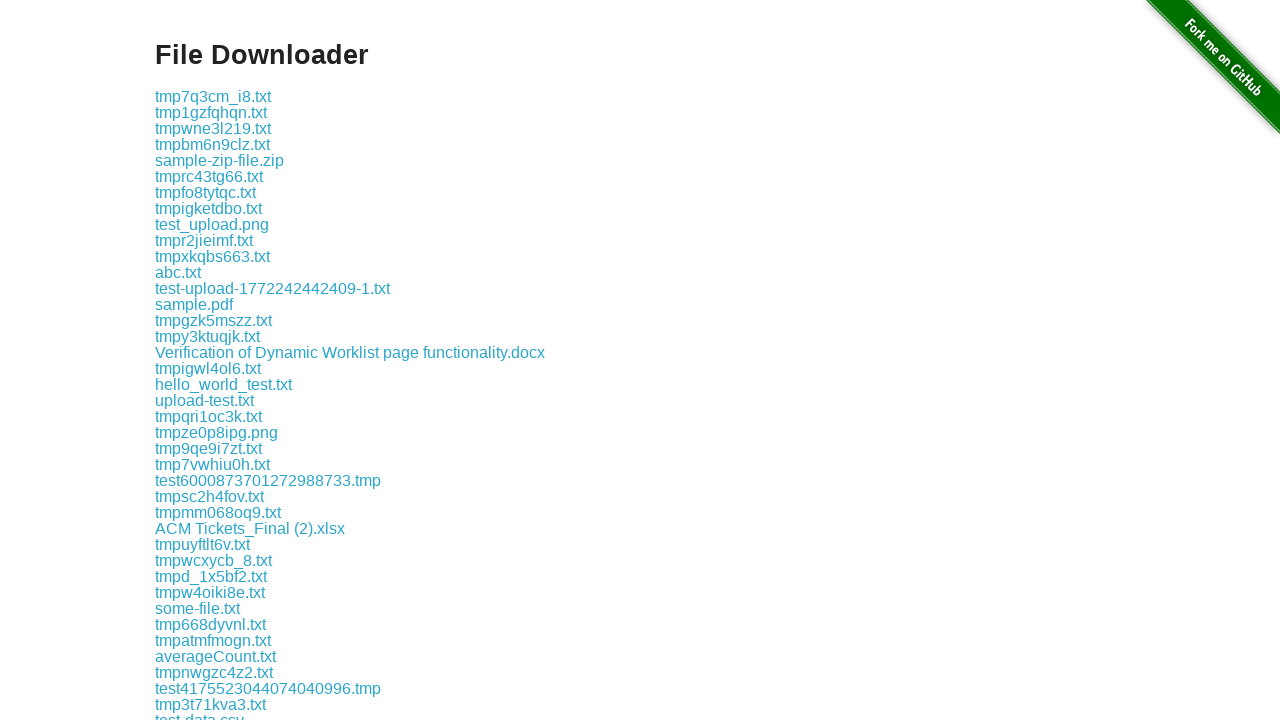

Navigated to the download page
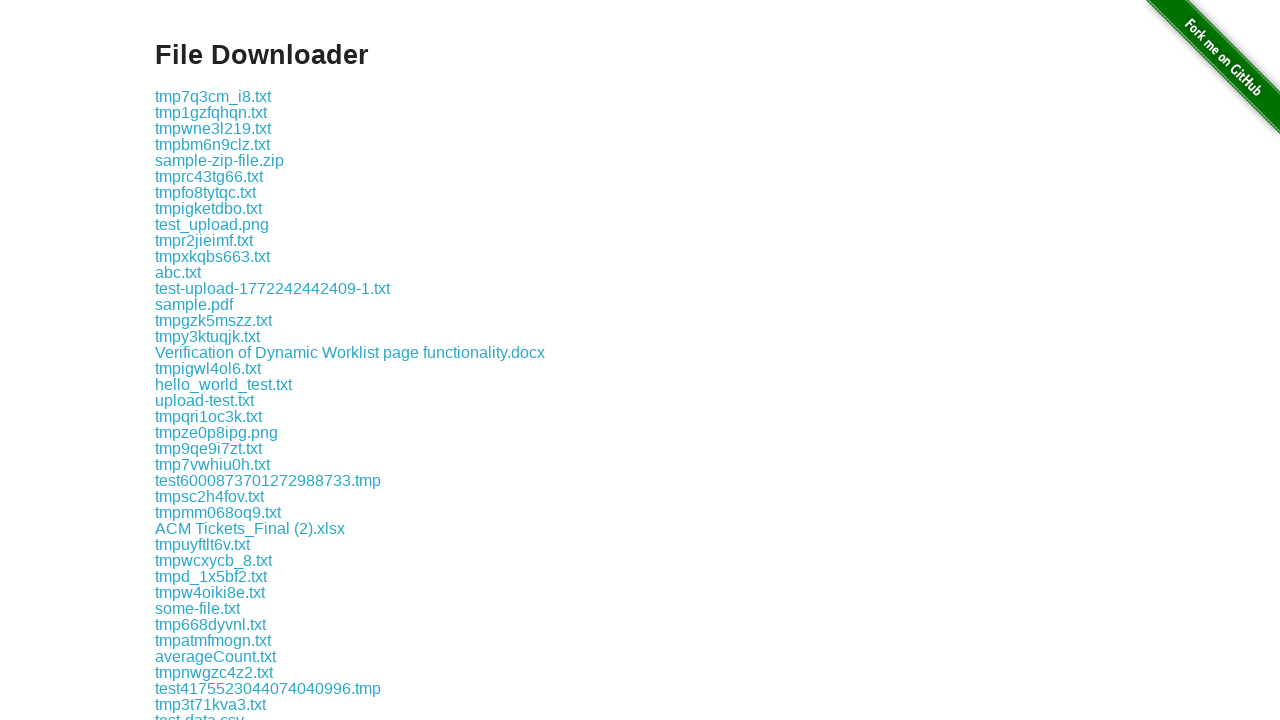

Clicked on some-file.txt download link at (198, 608) on a:text('some-file.txt')
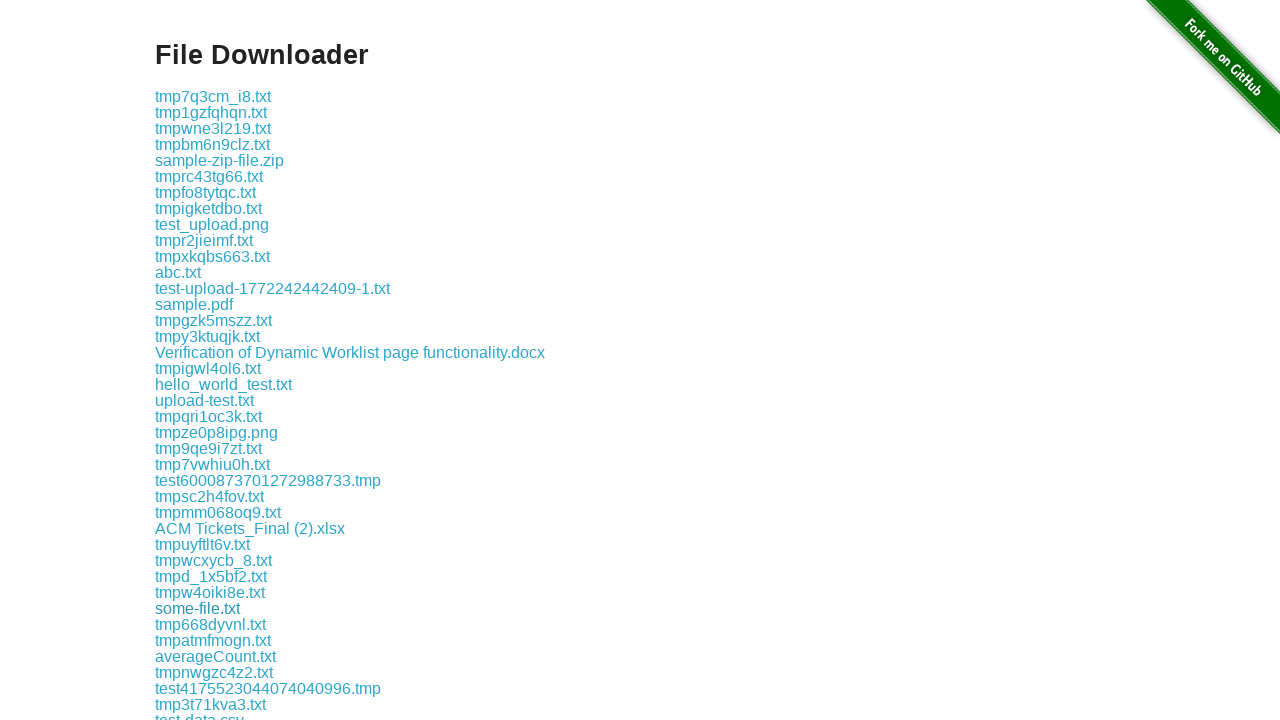

Waited for download to initiate
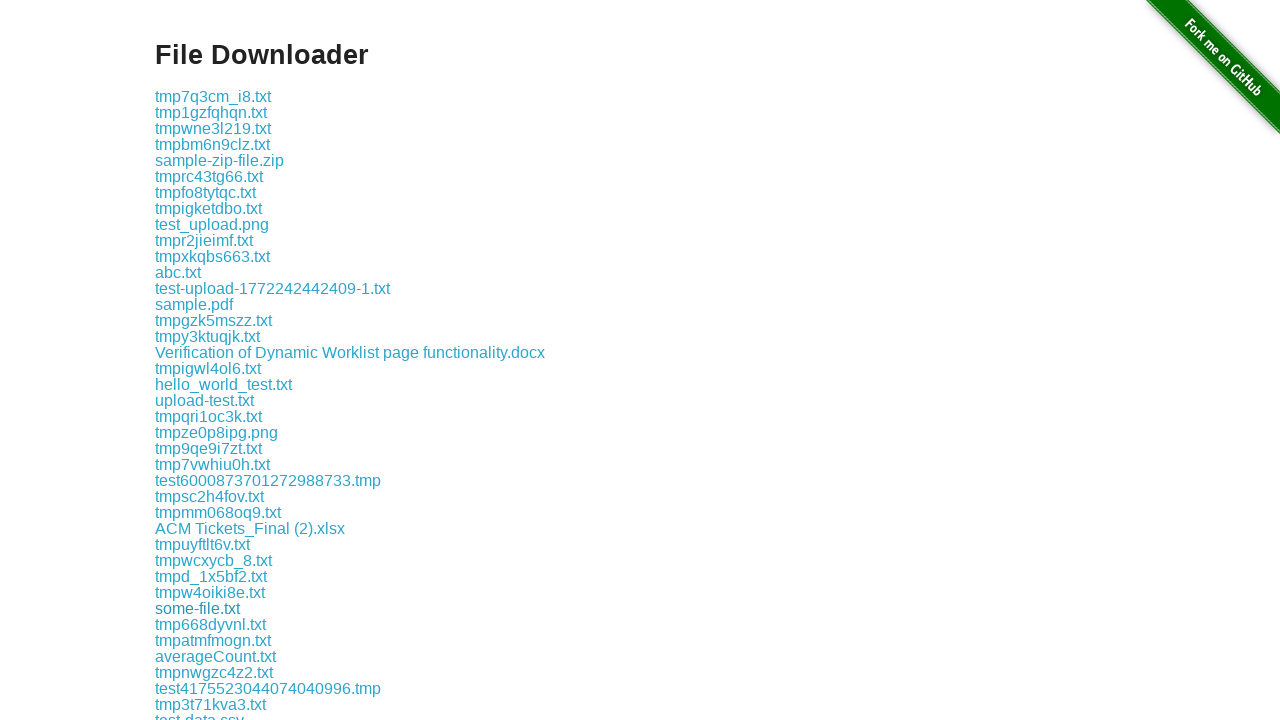

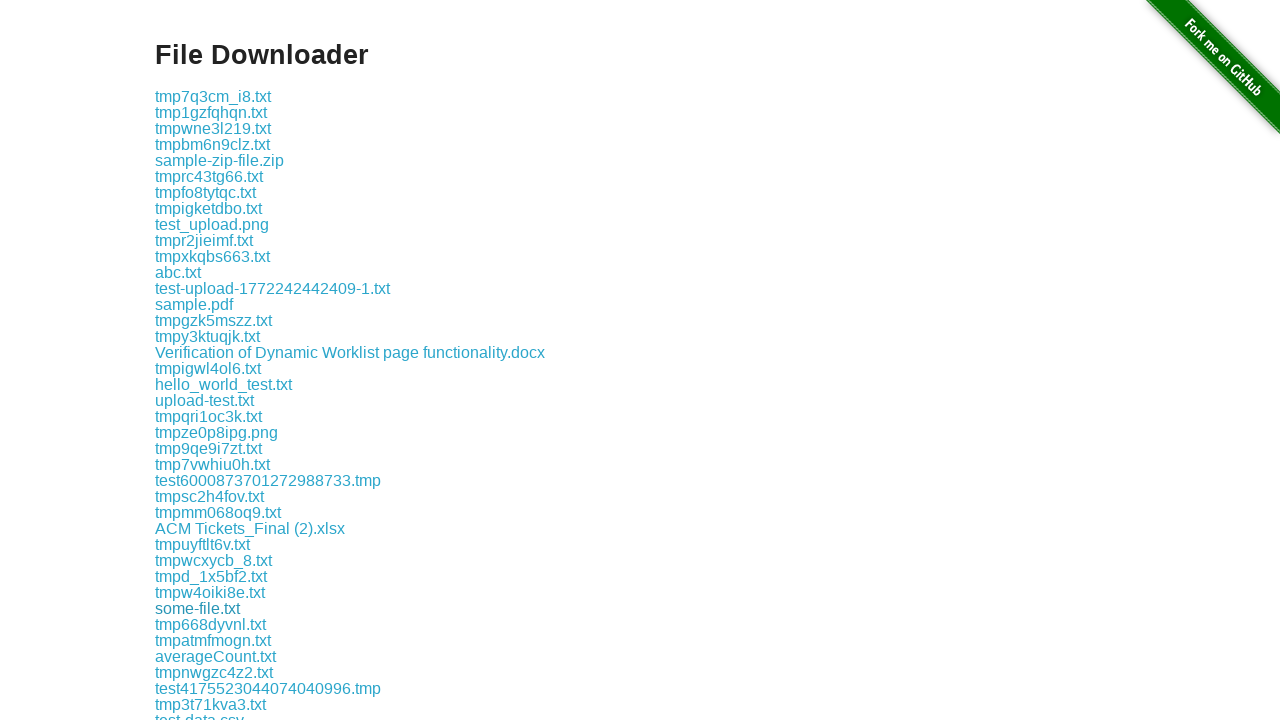